Navigates to the News section of the website by clicking on the News navigation link

Starting URL: https://removalsorpington.co.uk/

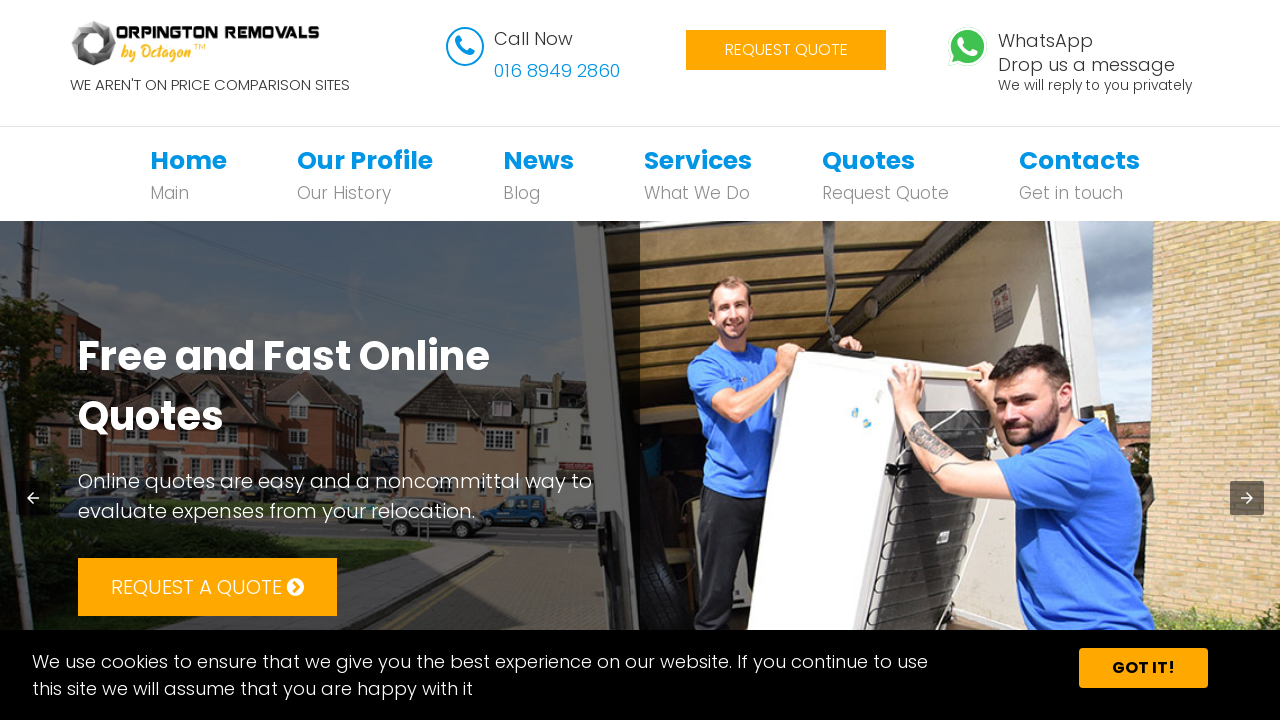

Clicked on News navigation link at (538, 160) on xpath=//*[@id='bs-example-navbar-collapse-1']/ul/li[3]/a
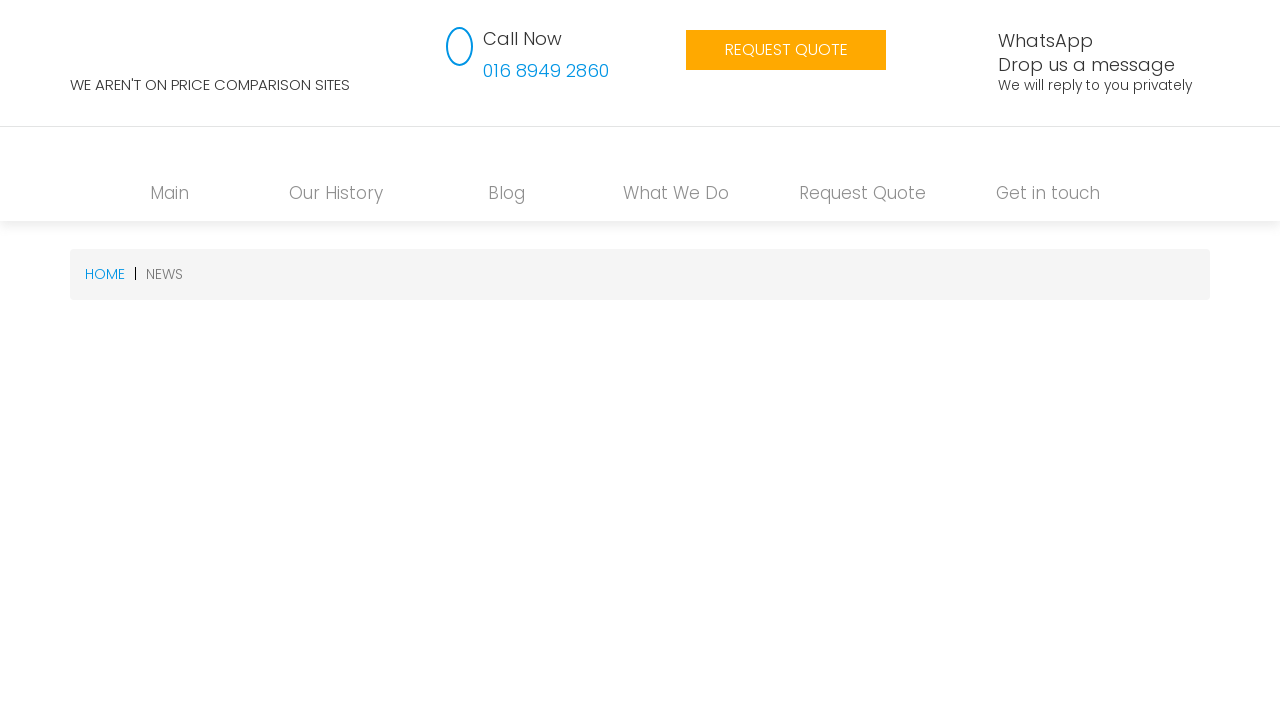

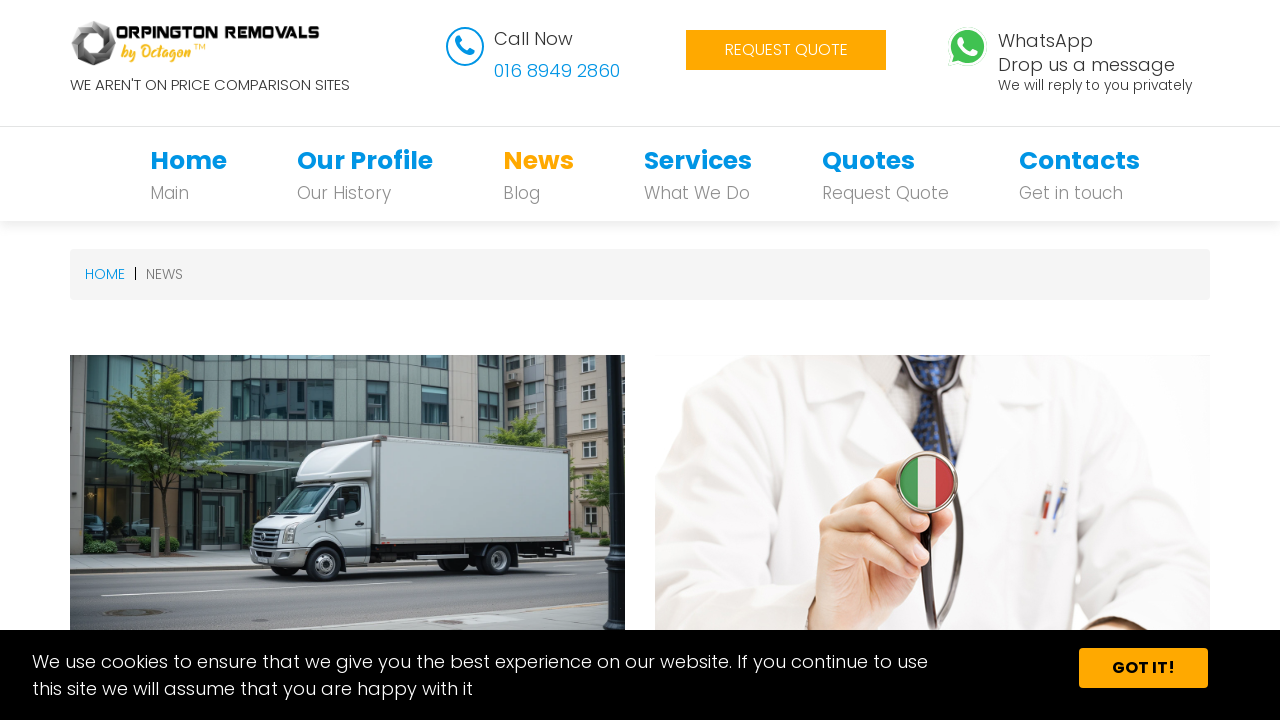